Tests the forgot password form by submitting an email address

Starting URL: http://the-internet.herokuapp.com/forgot_password

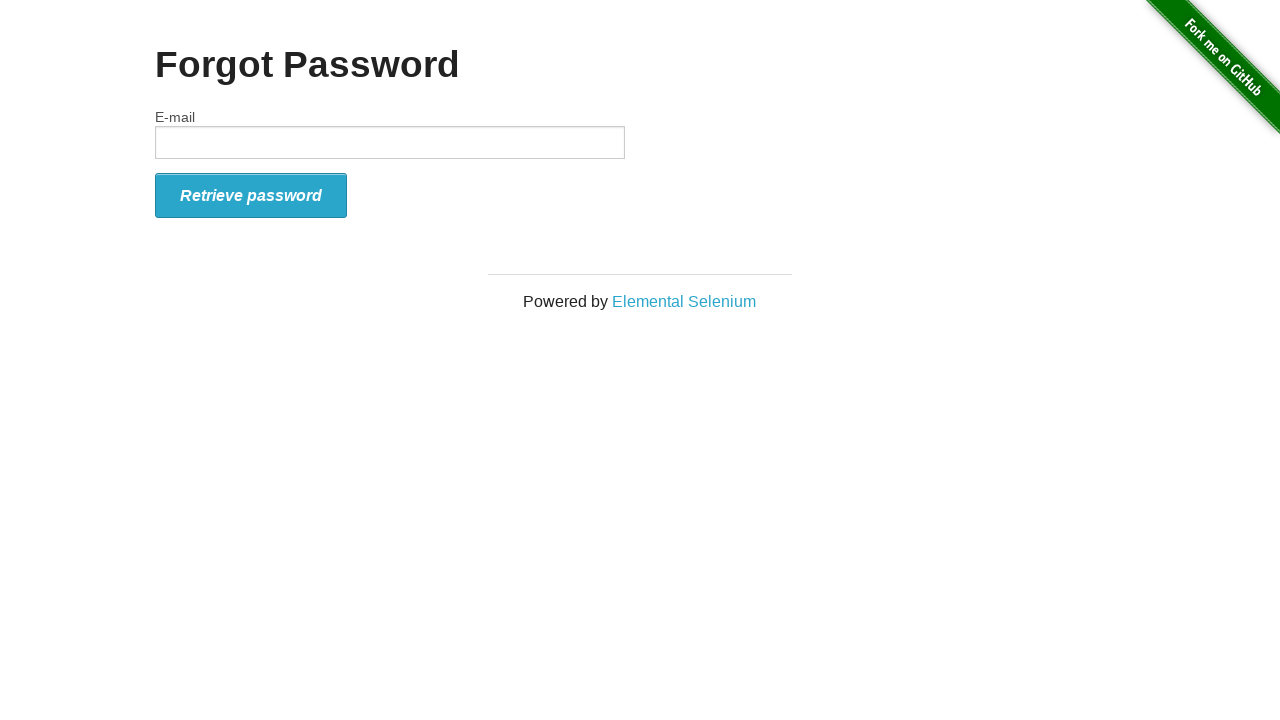

Filled email field with 'Gatotkoco@gmail.com' on #email
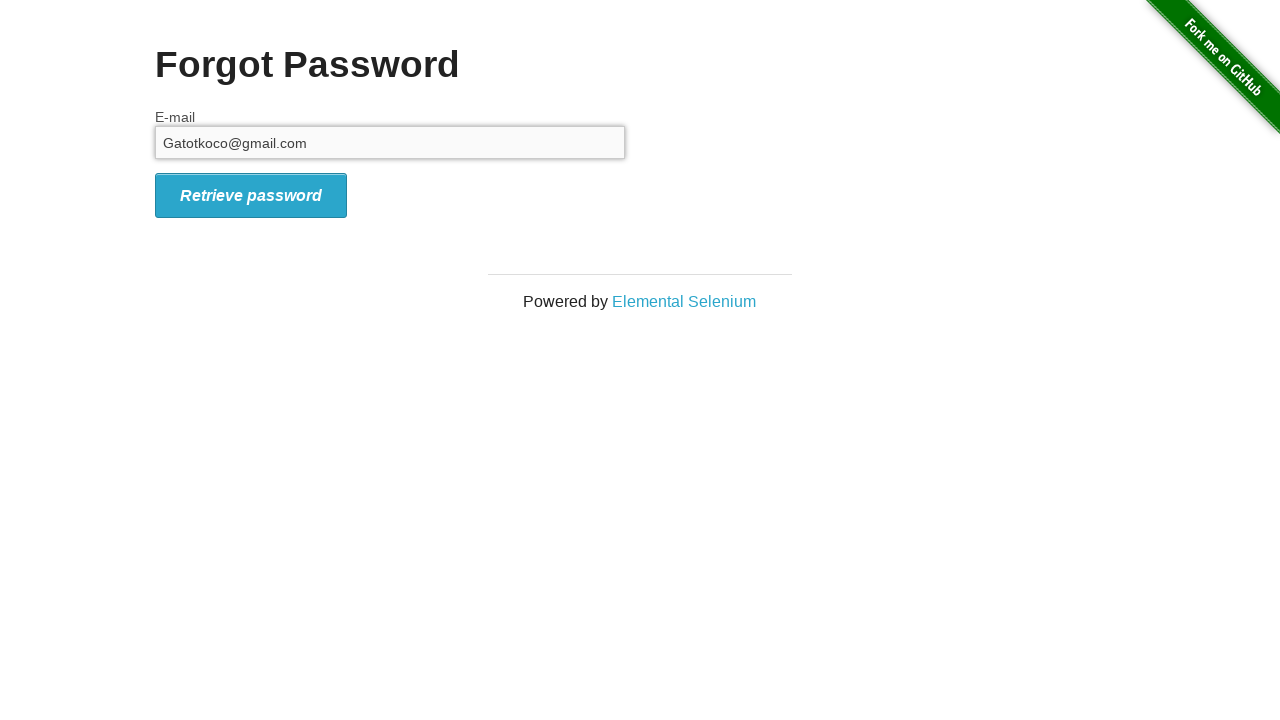

Clicked submit button on forgot password form at (251, 195) on xpath=//i[@class='icon-2x icon-signin']
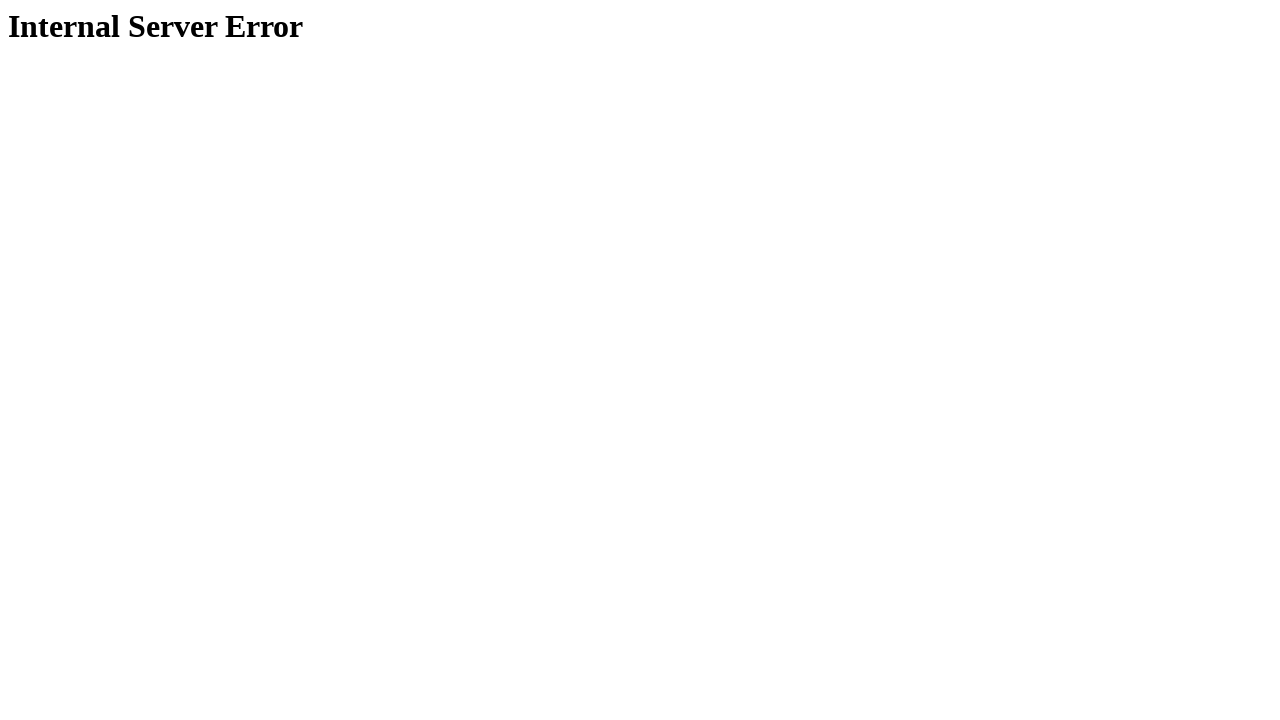

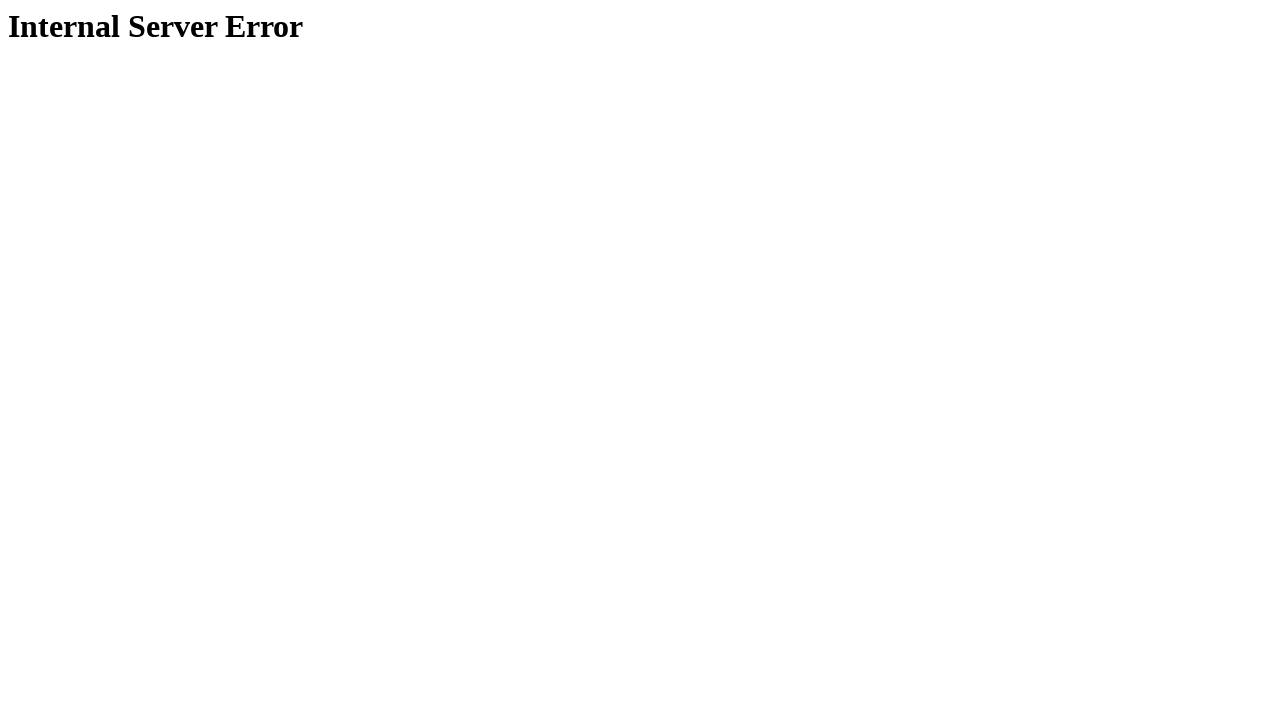